Navigates to the Rahul Shetty Academy Automation Practice page and waits for the page to load.

Starting URL: https://rahulshettyacademy.com/AutomationPractice/

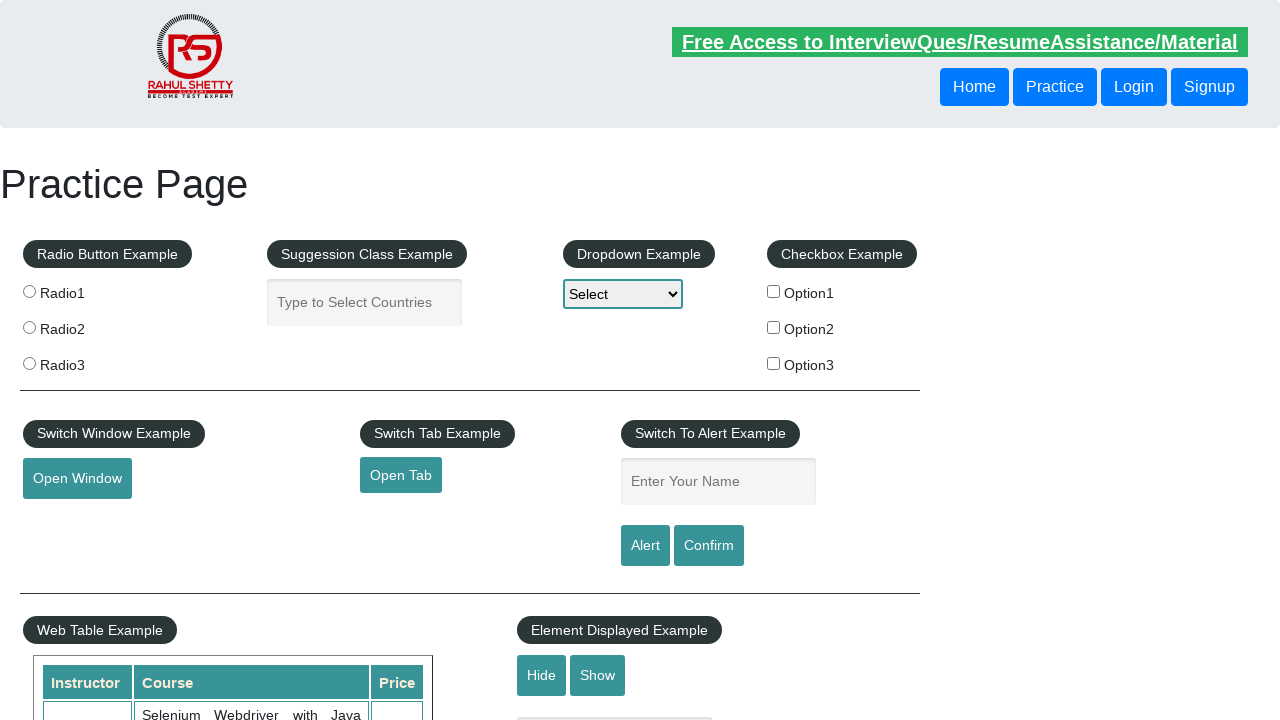

Waited for page DOM to be fully loaded on Rahul Shetty Academy Automation Practice page
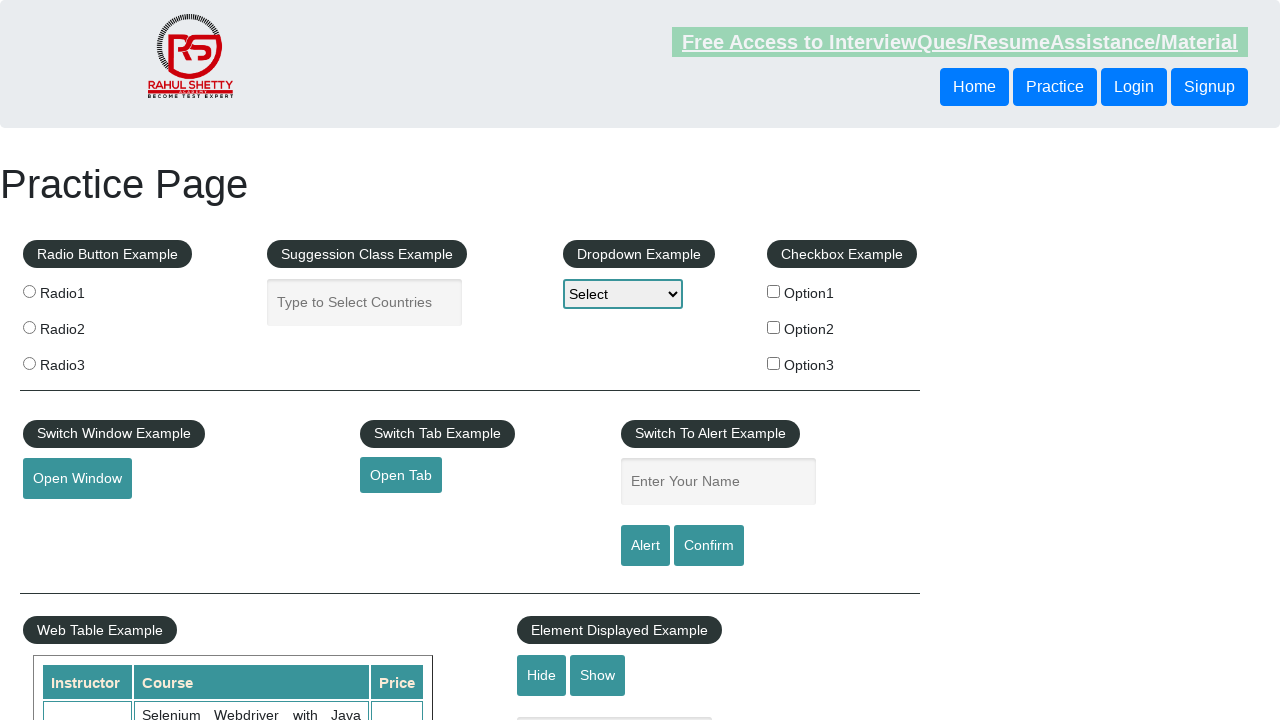

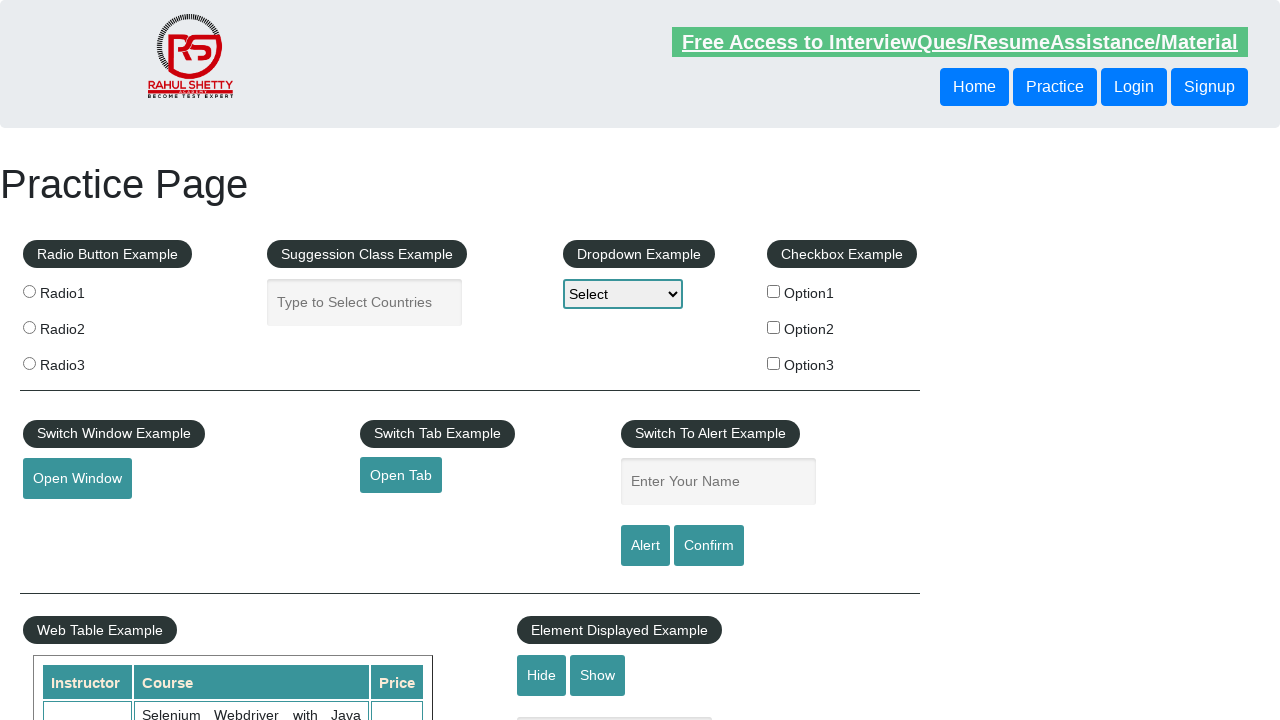